Tests select/dropdown functionality on a demo page by selecting an option from a standard dropdown and adding multiple color selections to a multi-select input field

Starting URL: https://demoqa.com/select-menu

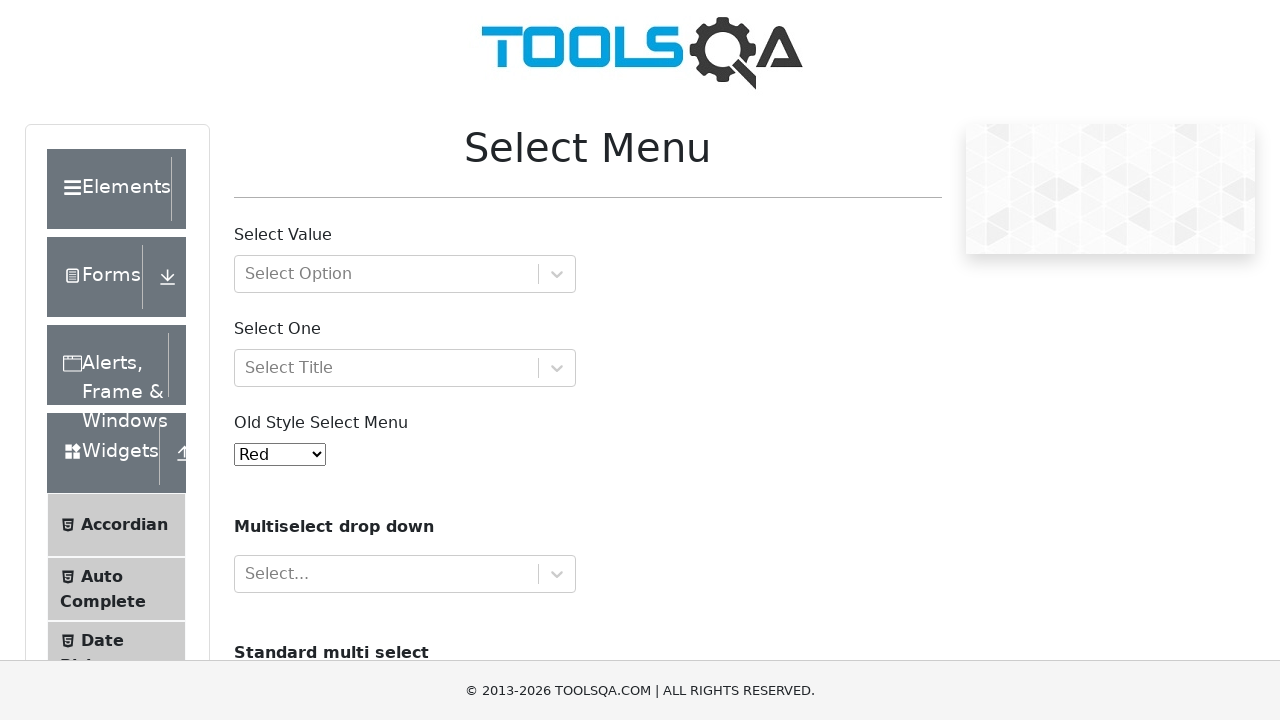

Scrolled down 400px to view dropdown elements
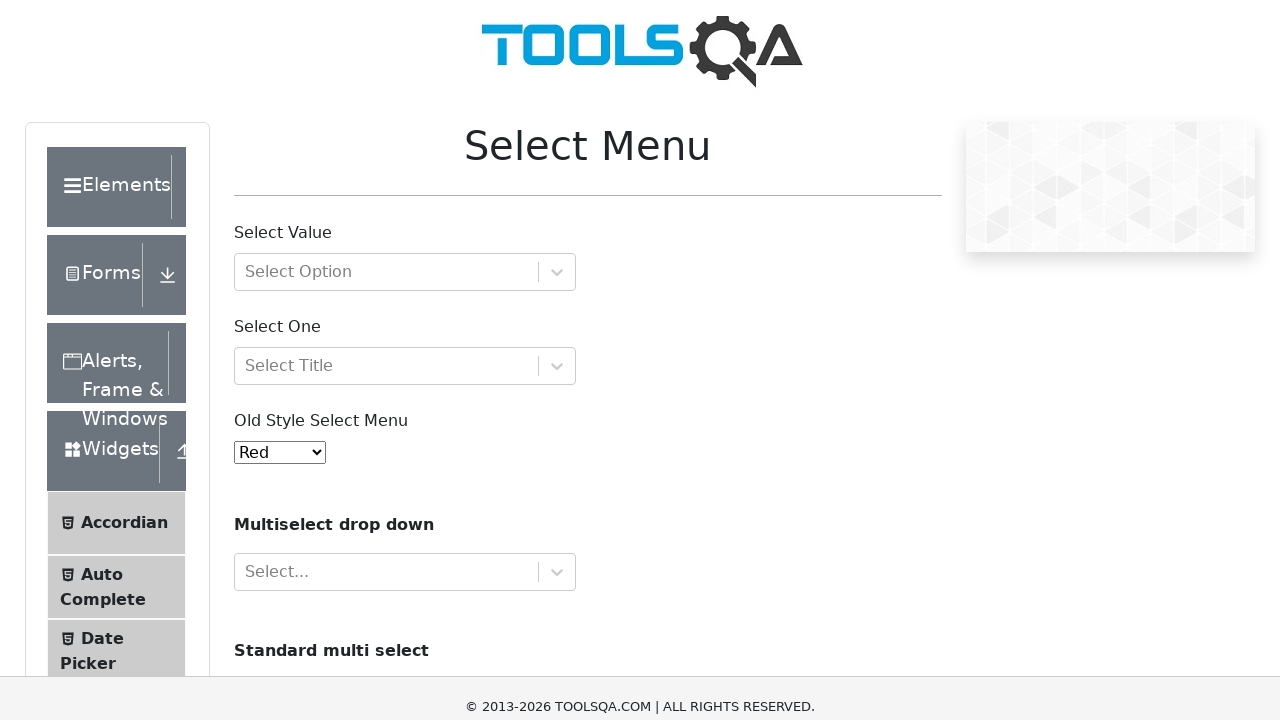

Clicked on the old-style select dropdown at (280, 54) on #oldSelectMenu
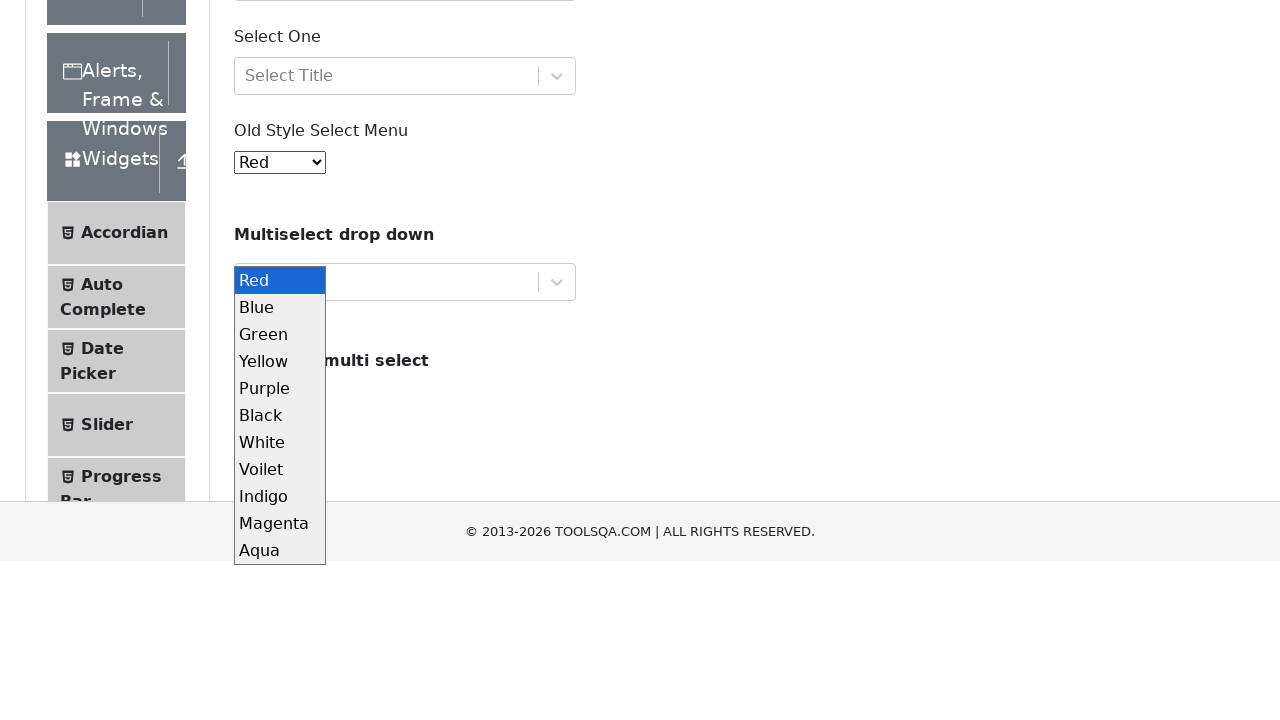

Selected 'Blue' option from old-style dropdown on #oldSelectMenu
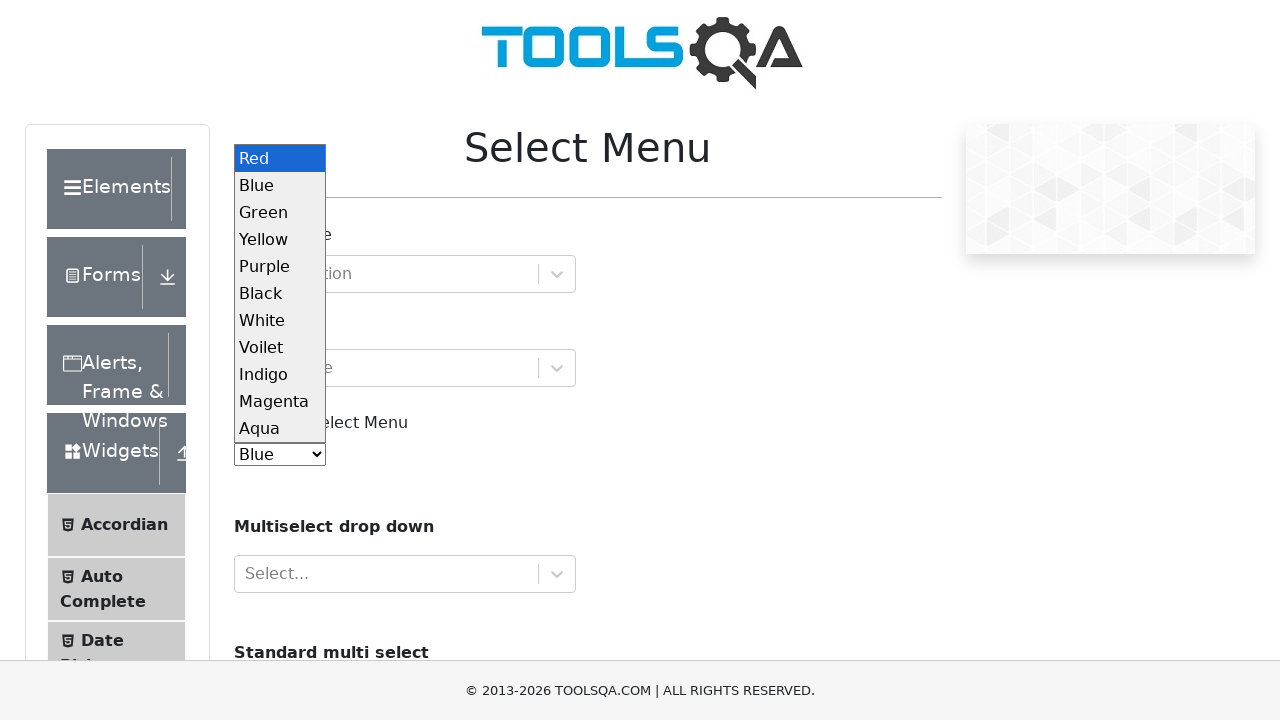

Filled multi-select input with 'Red' on #react-select-4-input
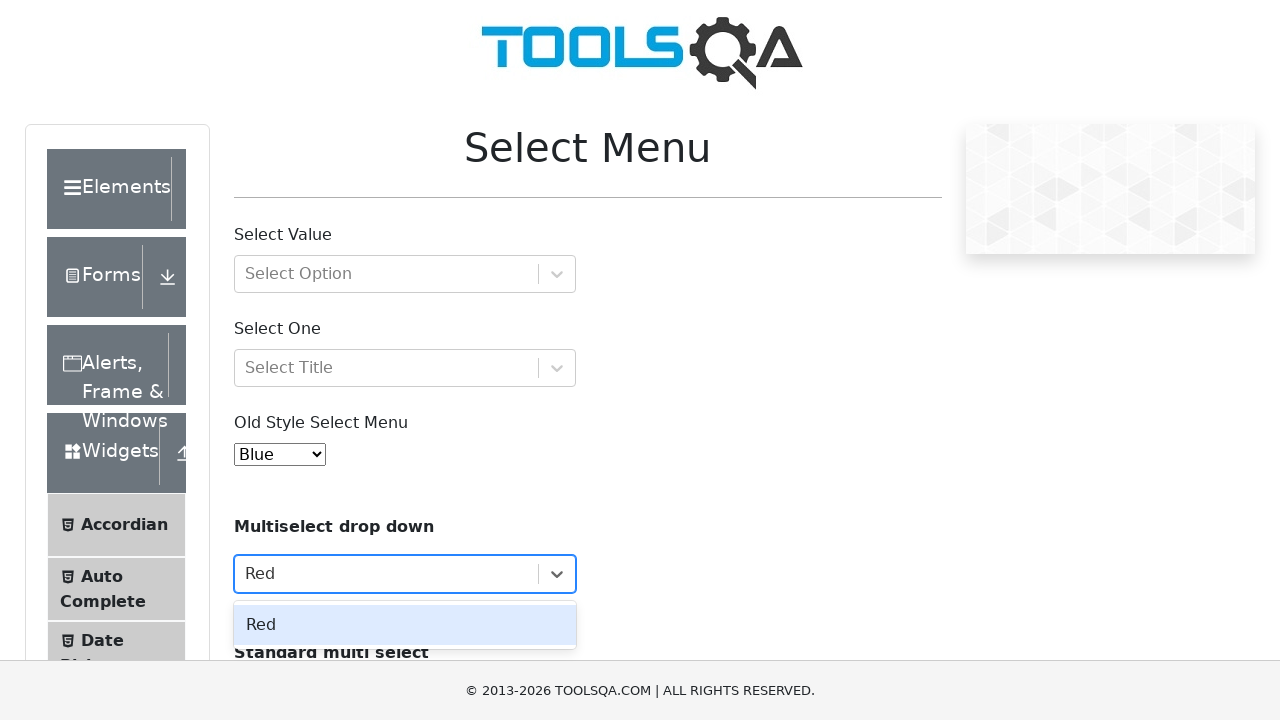

Pressed Enter to add 'Red' to multi-select on #react-select-4-input
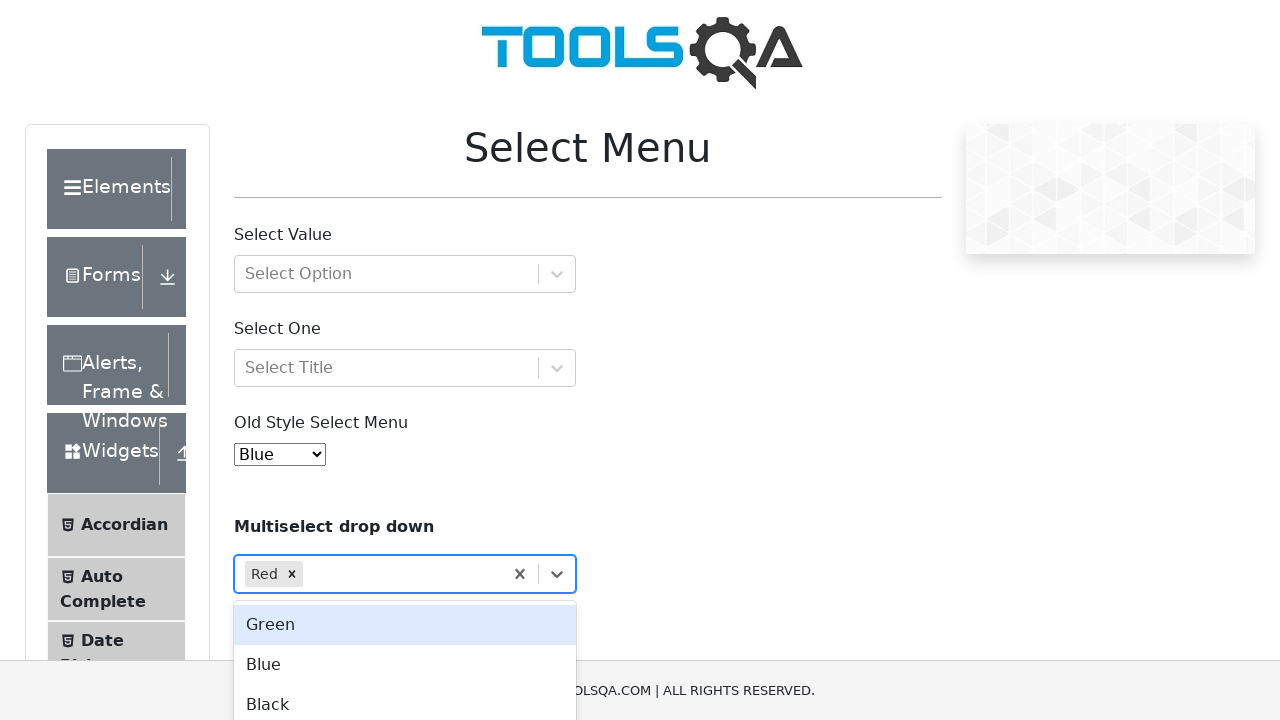

Filled multi-select input with 'Blue' on #react-select-4-input
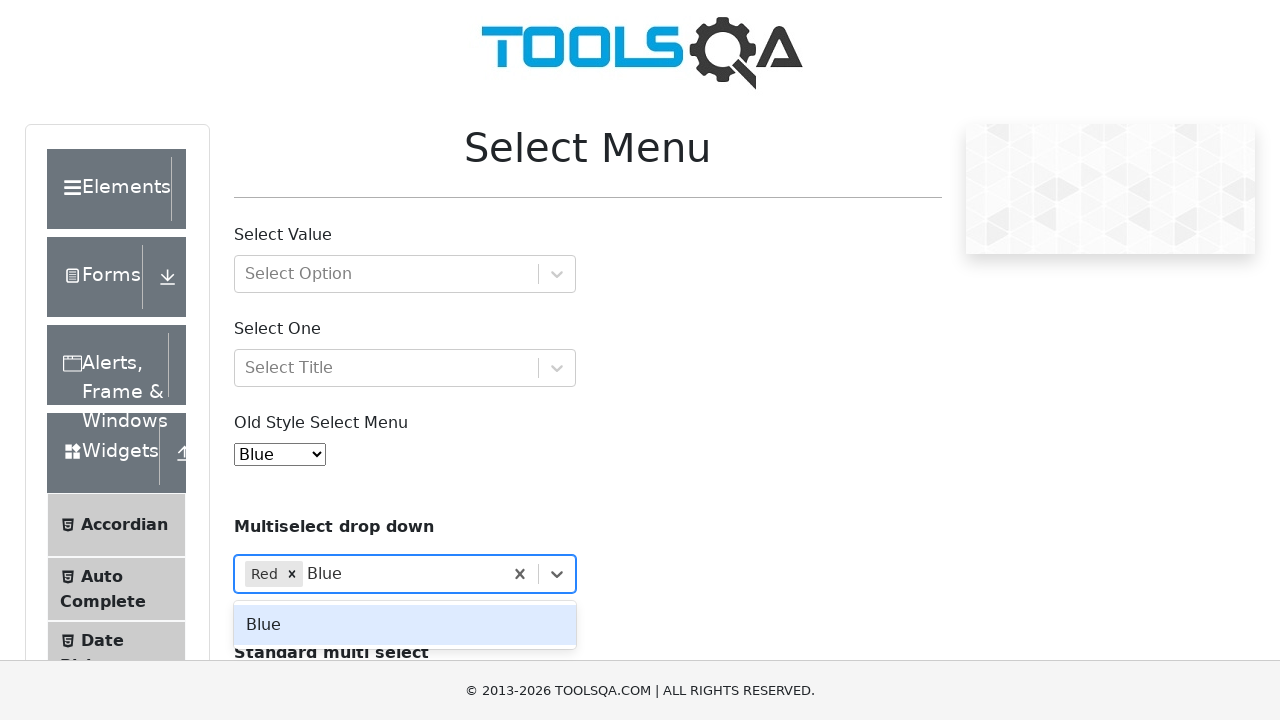

Pressed Enter to add 'Blue' to multi-select on #react-select-4-input
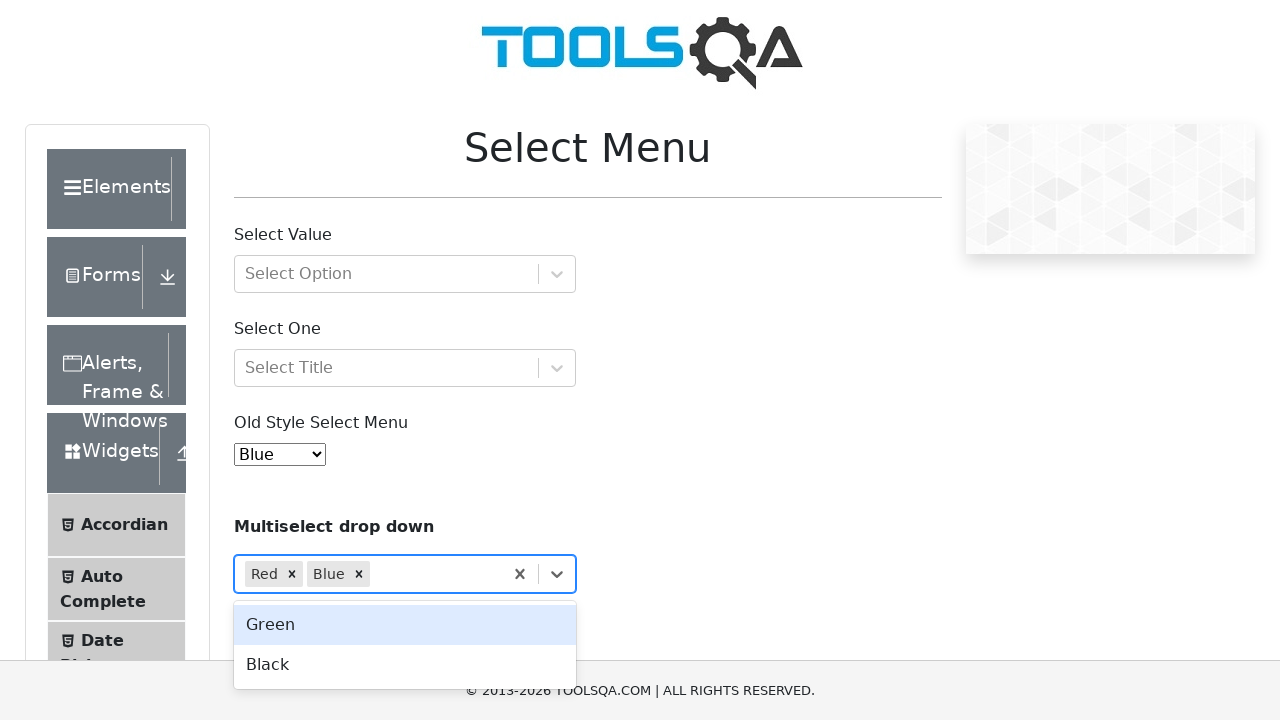

Filled multi-select input with 'Green' on #react-select-4-input
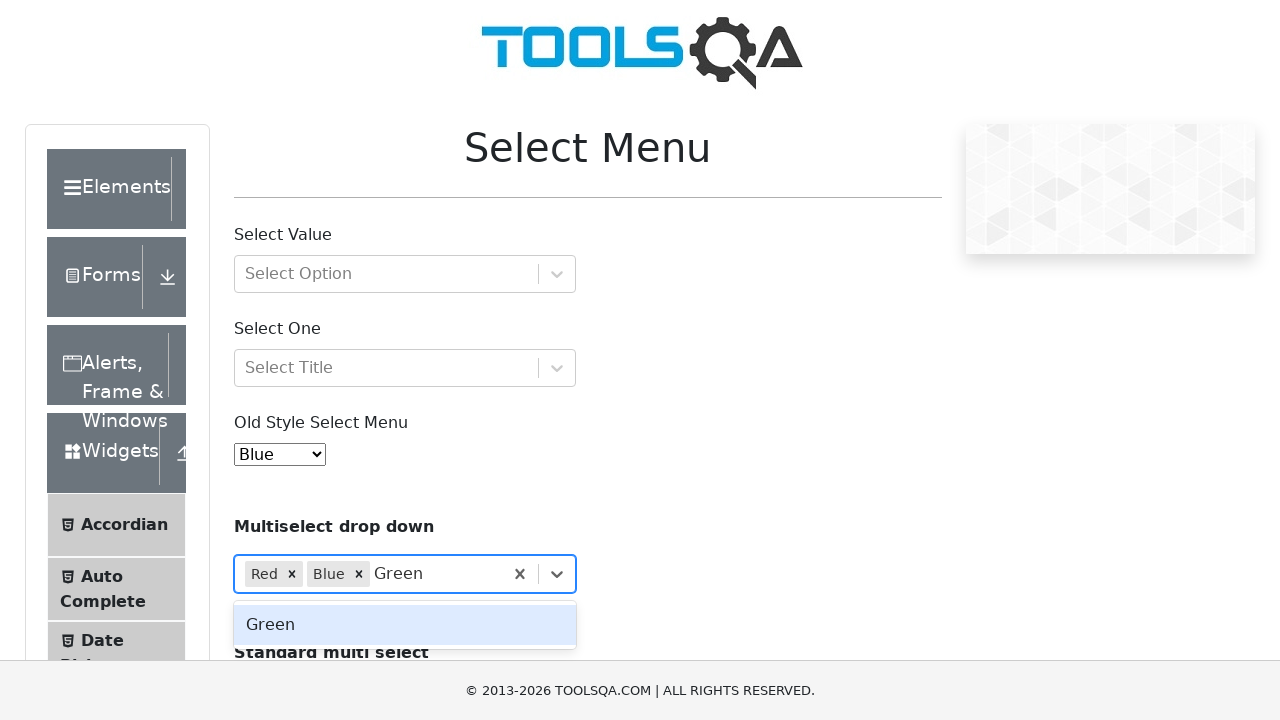

Pressed Enter to add 'Green' to multi-select on #react-select-4-input
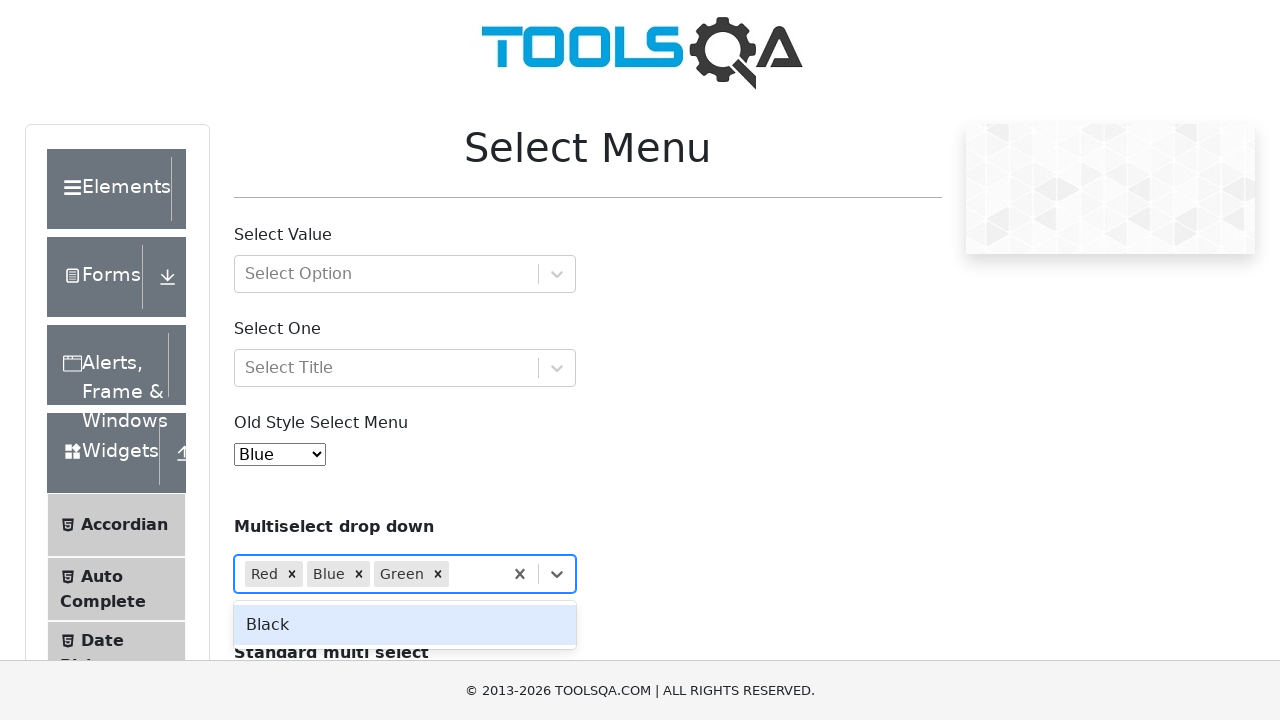

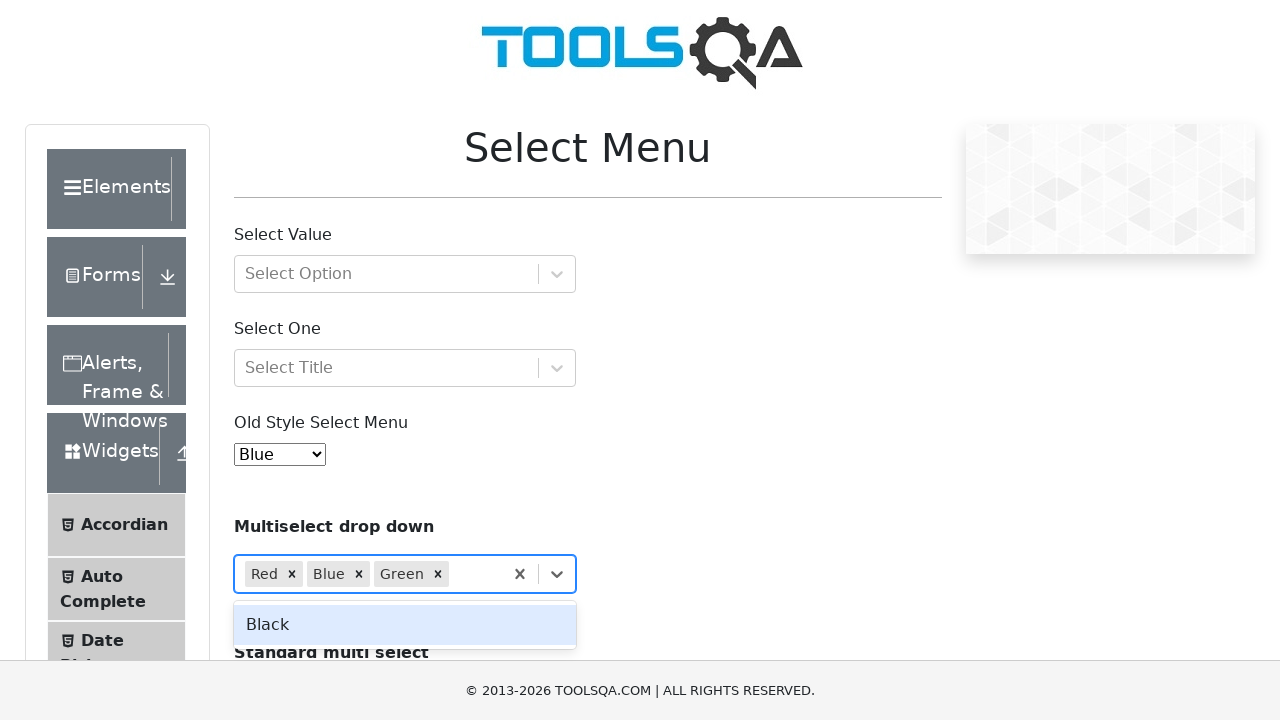